Tests window handling functionality by clicking a button that opens a new browser window and verifying multiple windows are present

Starting URL: https://www.leafground.com/window.xhtml

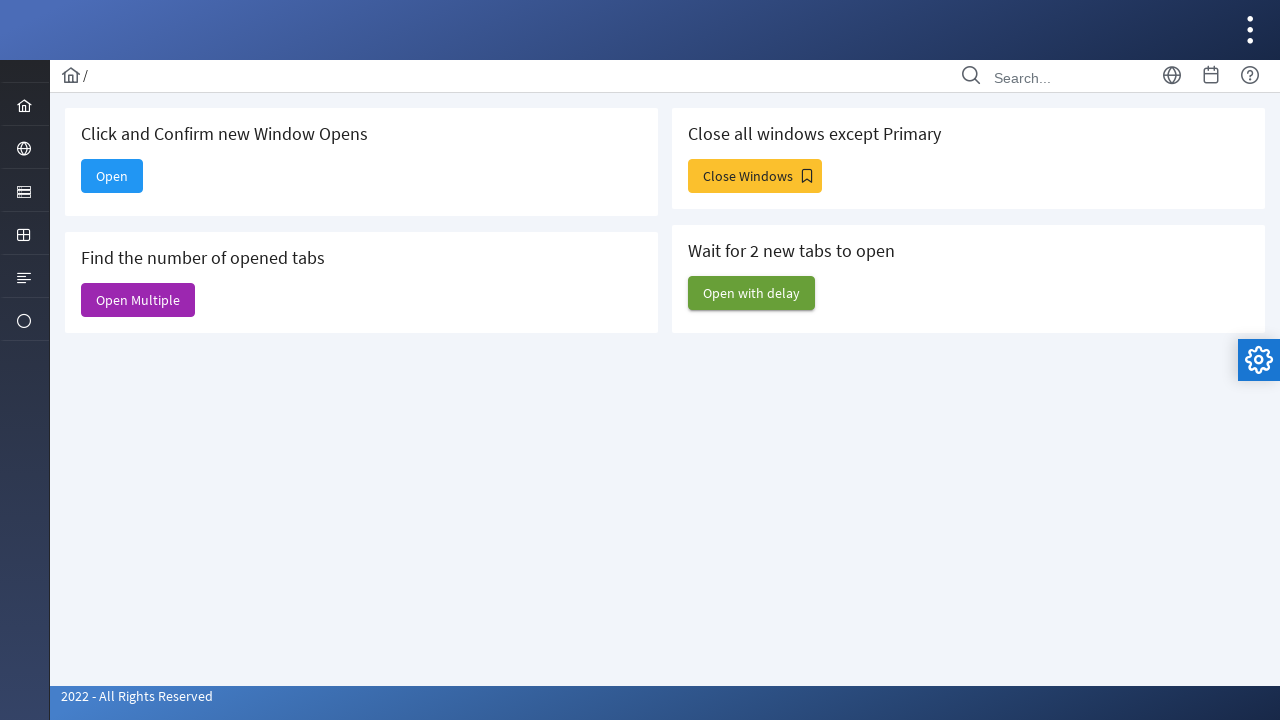

Clicked button to open new window at (112, 176) on xpath=//*[@id="j_idt88:new"]
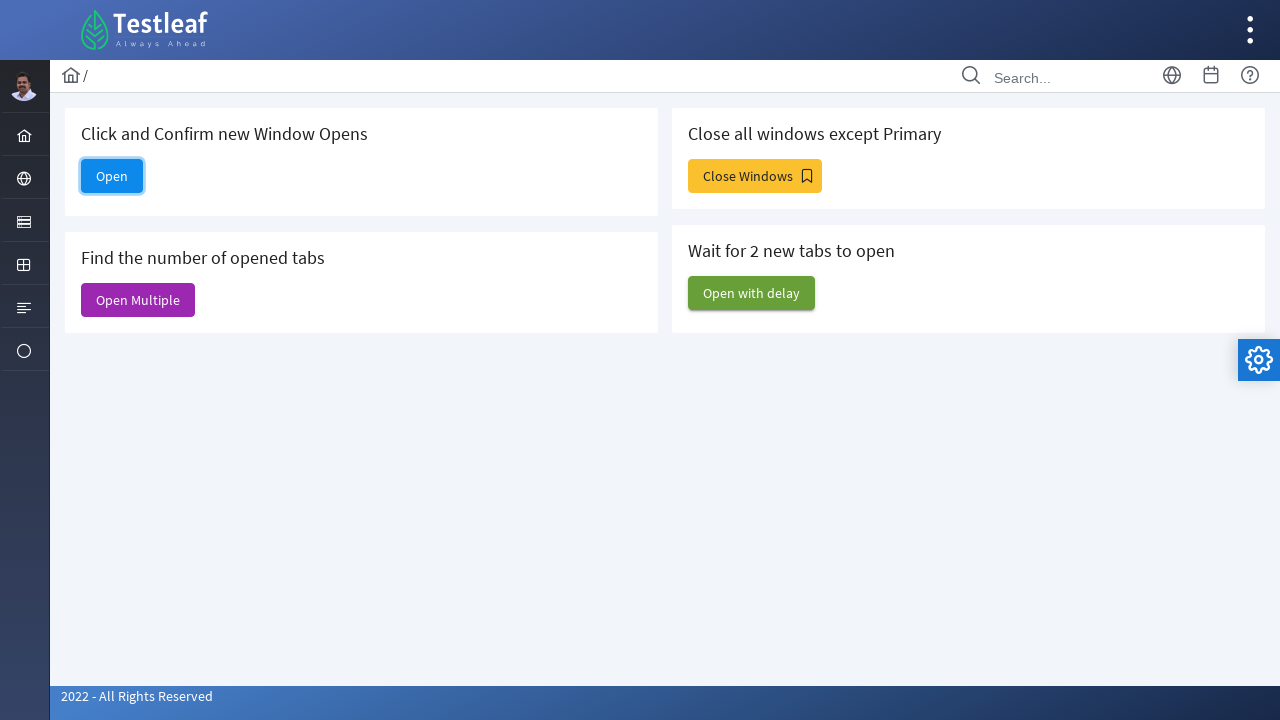

Waited 3 seconds for new window to open
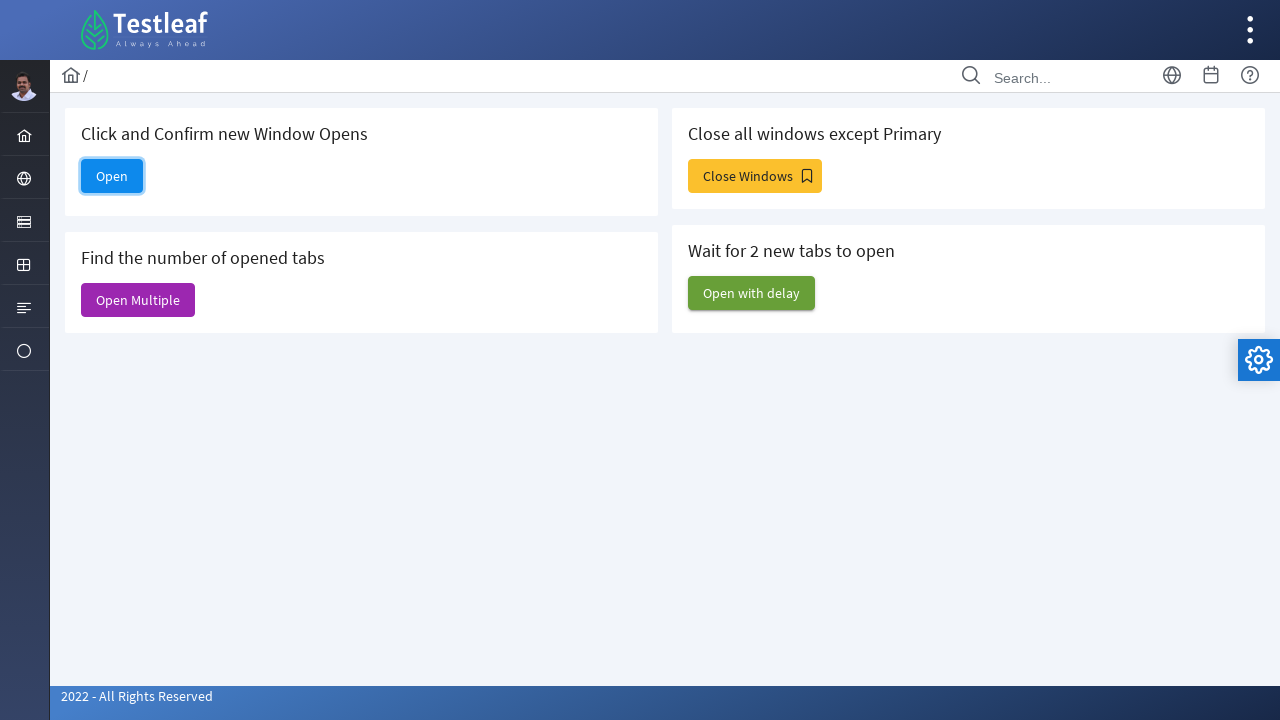

Verified multiple windows are open - total windows: 5
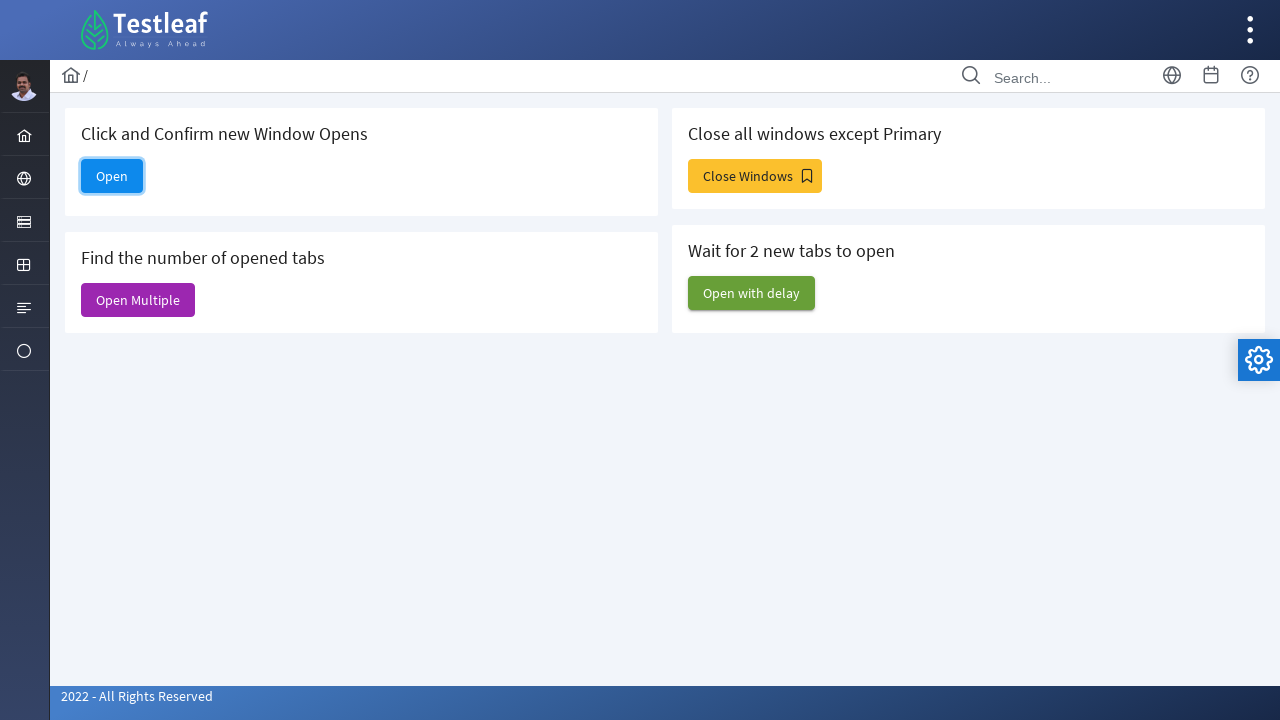

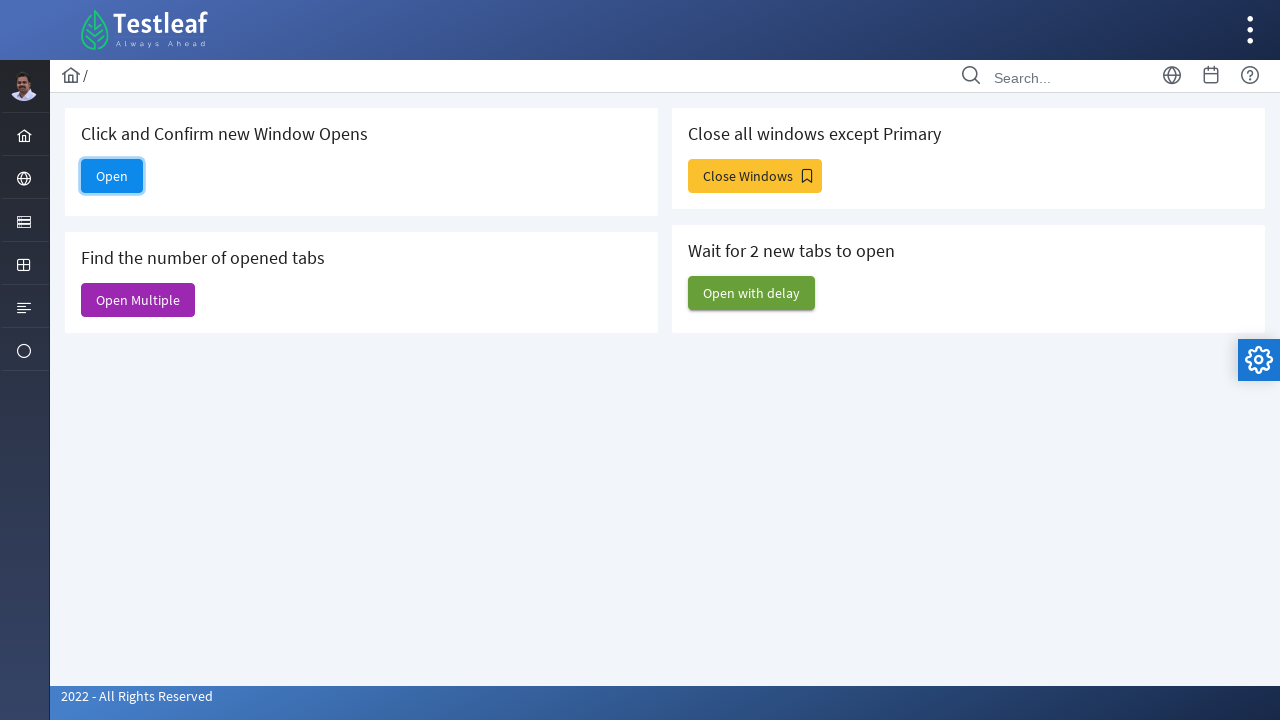